Interacts with a dynamic web table by verifying table elements are present, clicking a checkbox for a specific row, and clicking a link in that row

Starting URL: https://seleniumpractise.blogspot.com/2021/08/

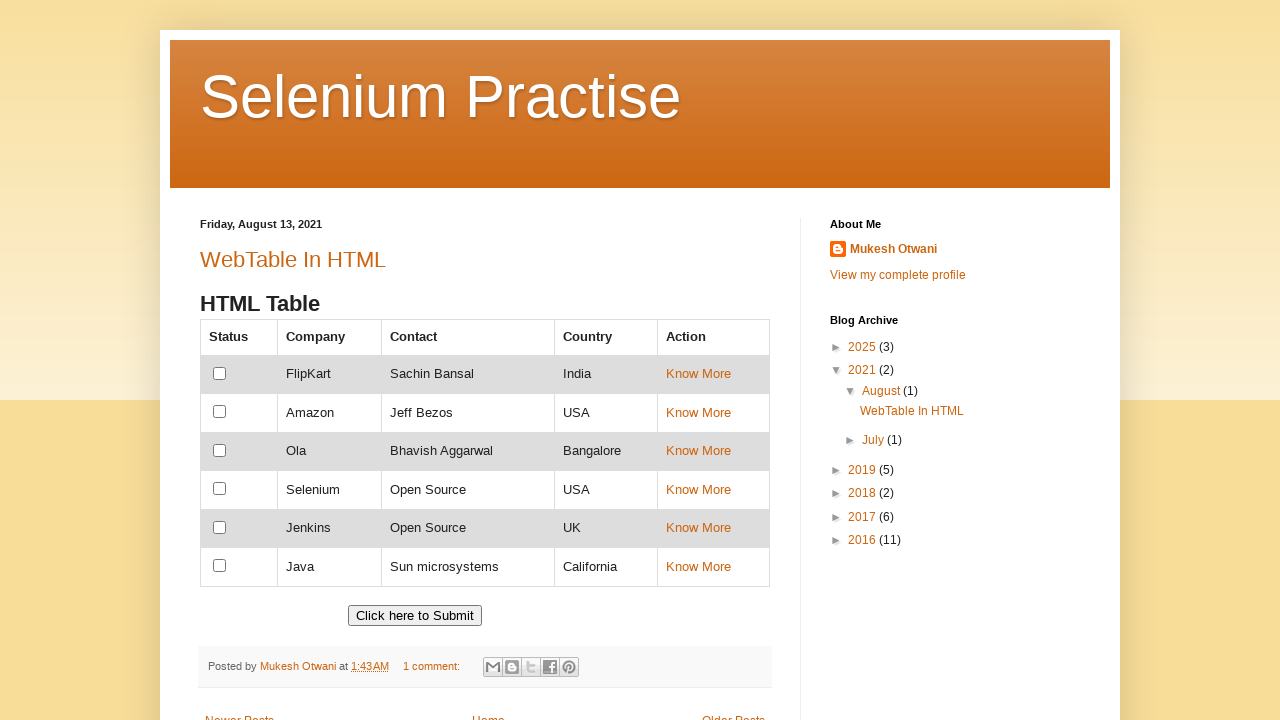

Waited for dynamic web table to be present
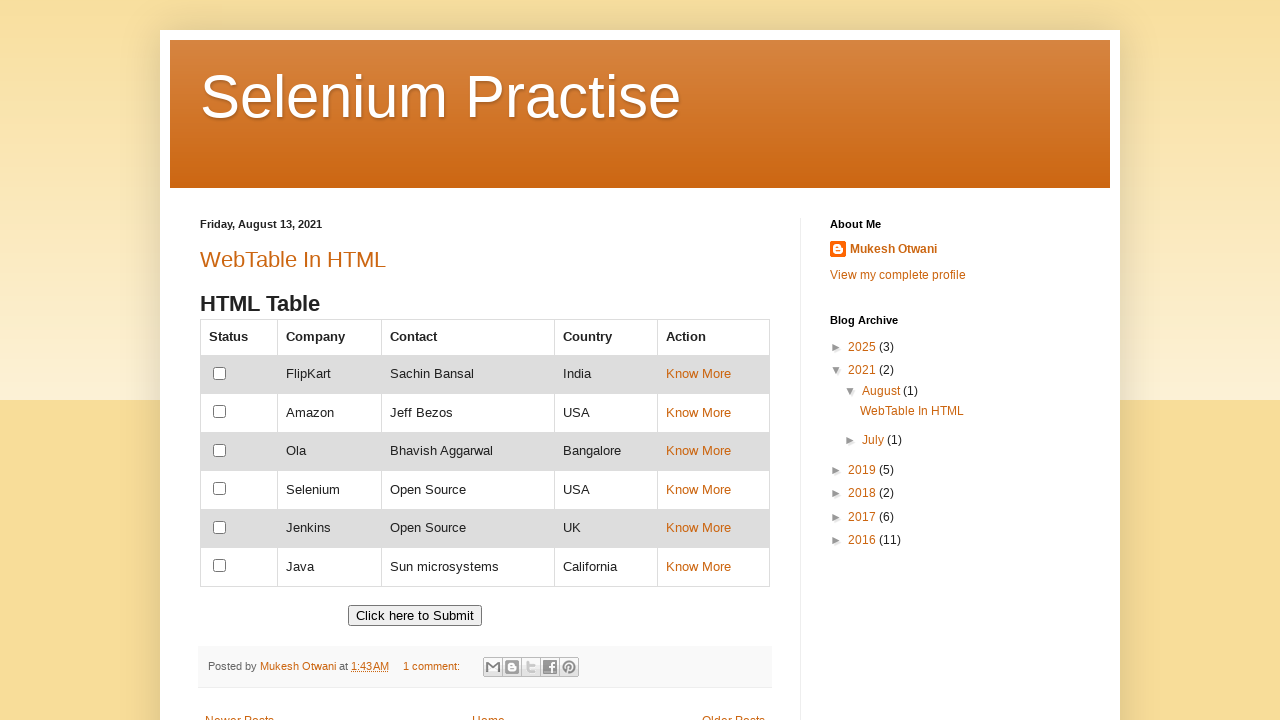

Verified table headers are present
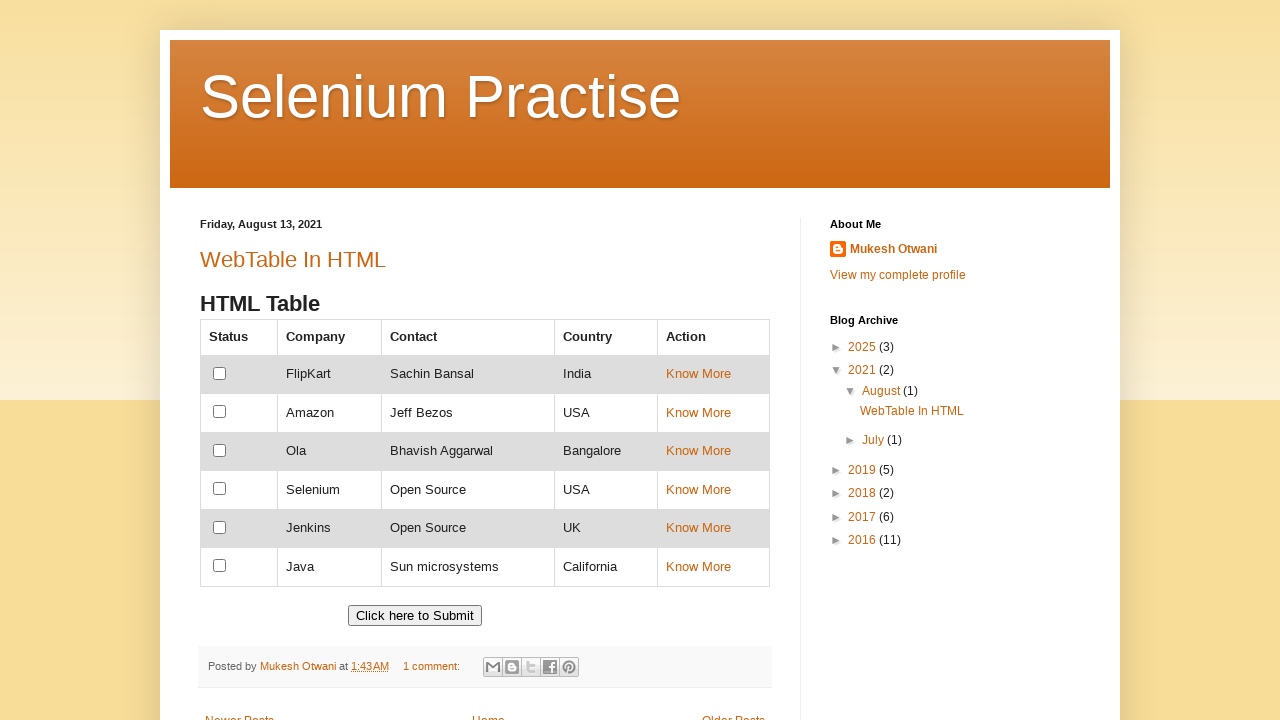

Verified table rows are present
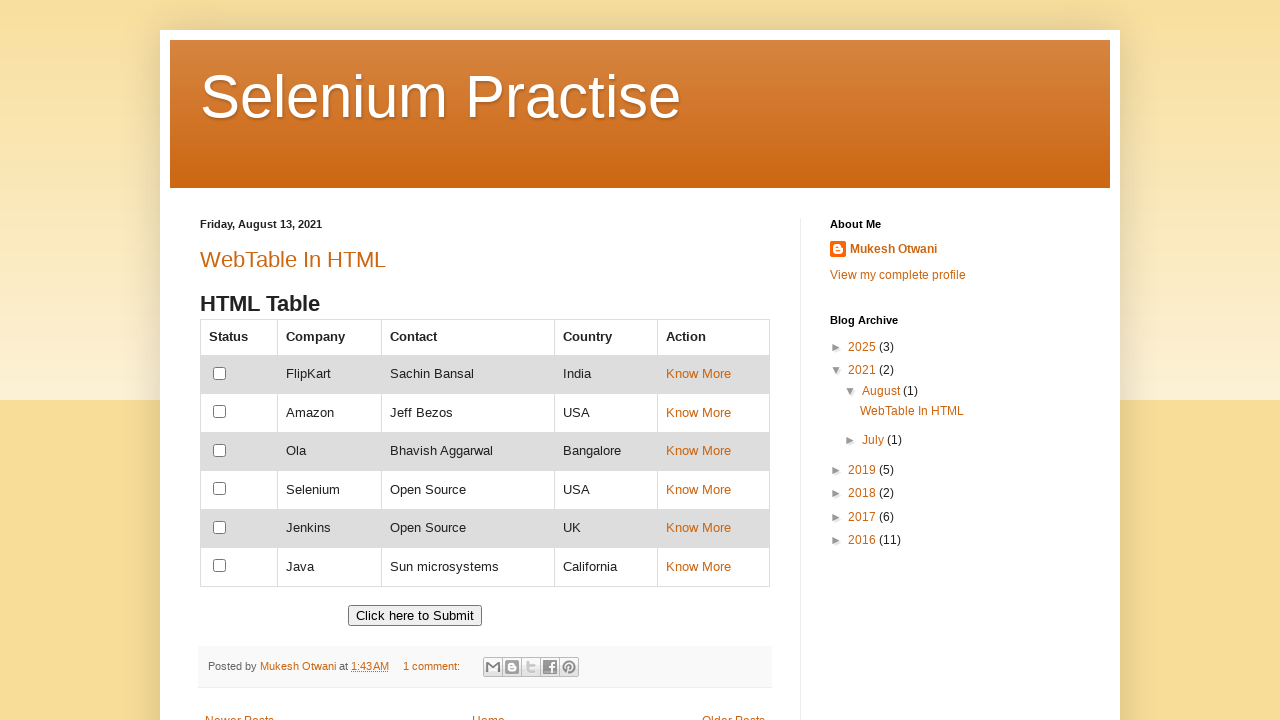

Verified table data cells are present
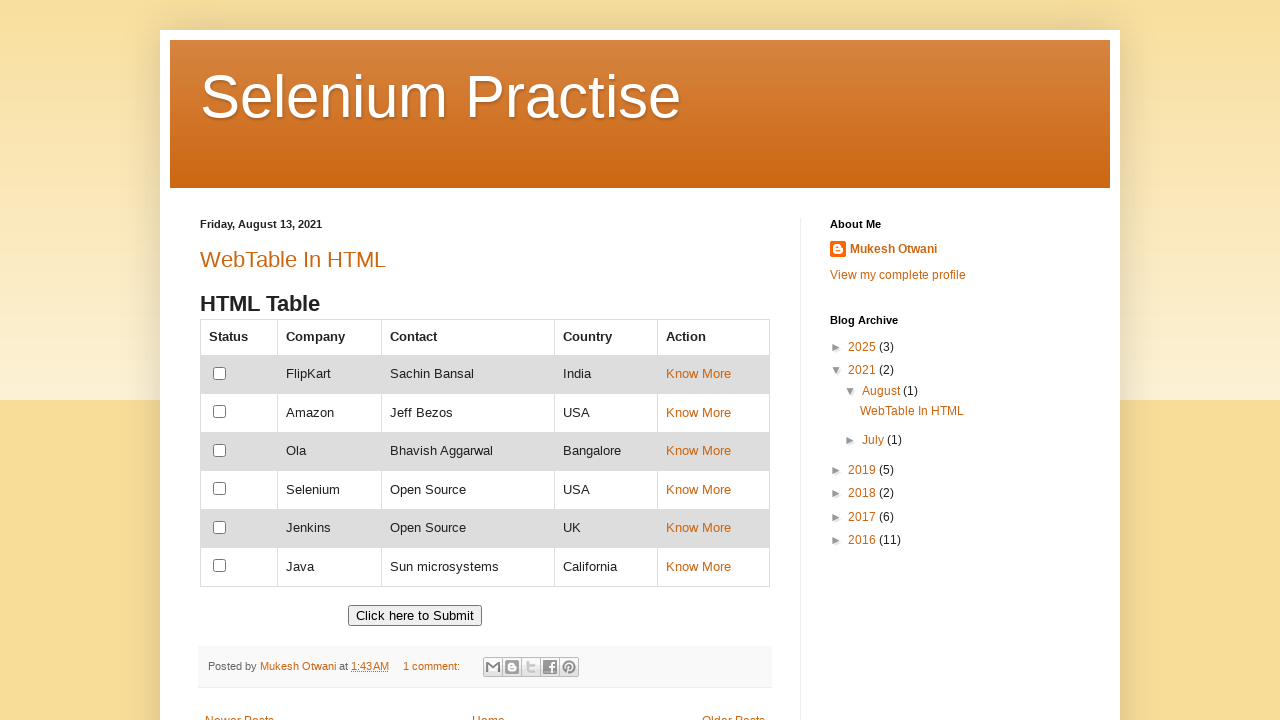

Clicked checkbox for Selenium row at (220, 489) on xpath=//td[text()='Selenium']//preceding-sibling::td//input
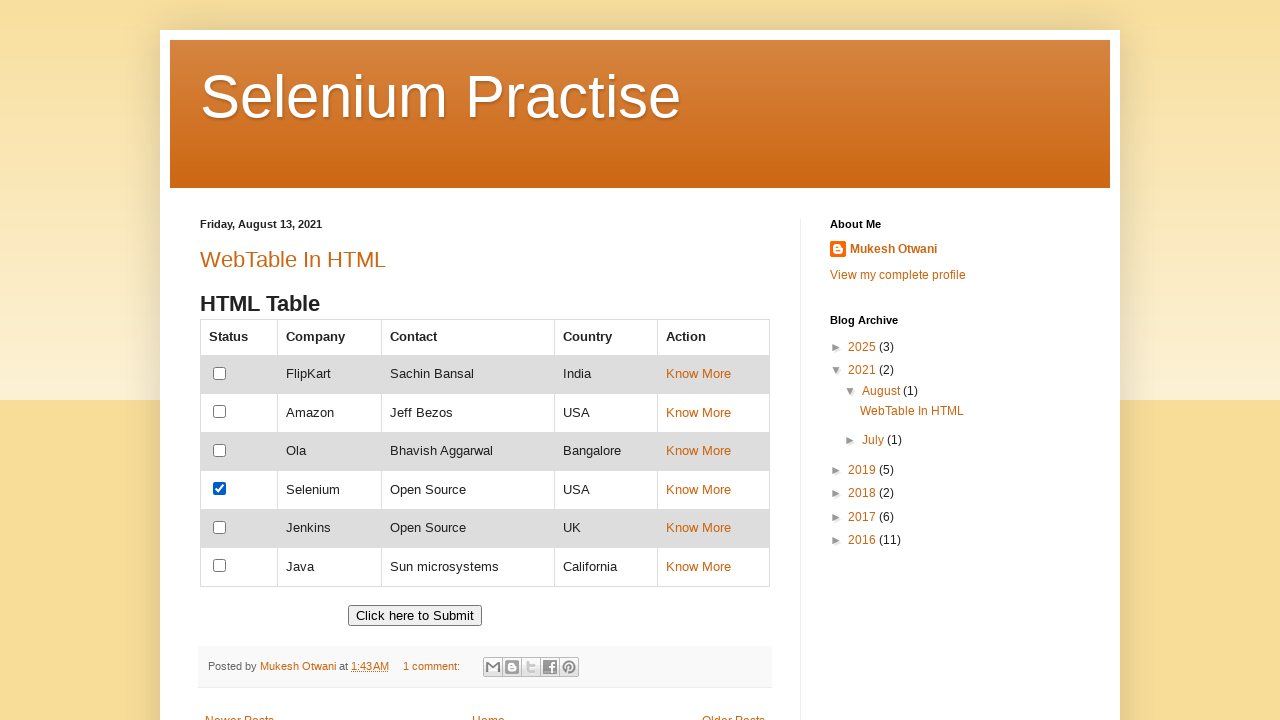

Clicked link in Selenium row at (698, 489) on xpath=//td[text()='Selenium']//following-sibling::td[3]//a
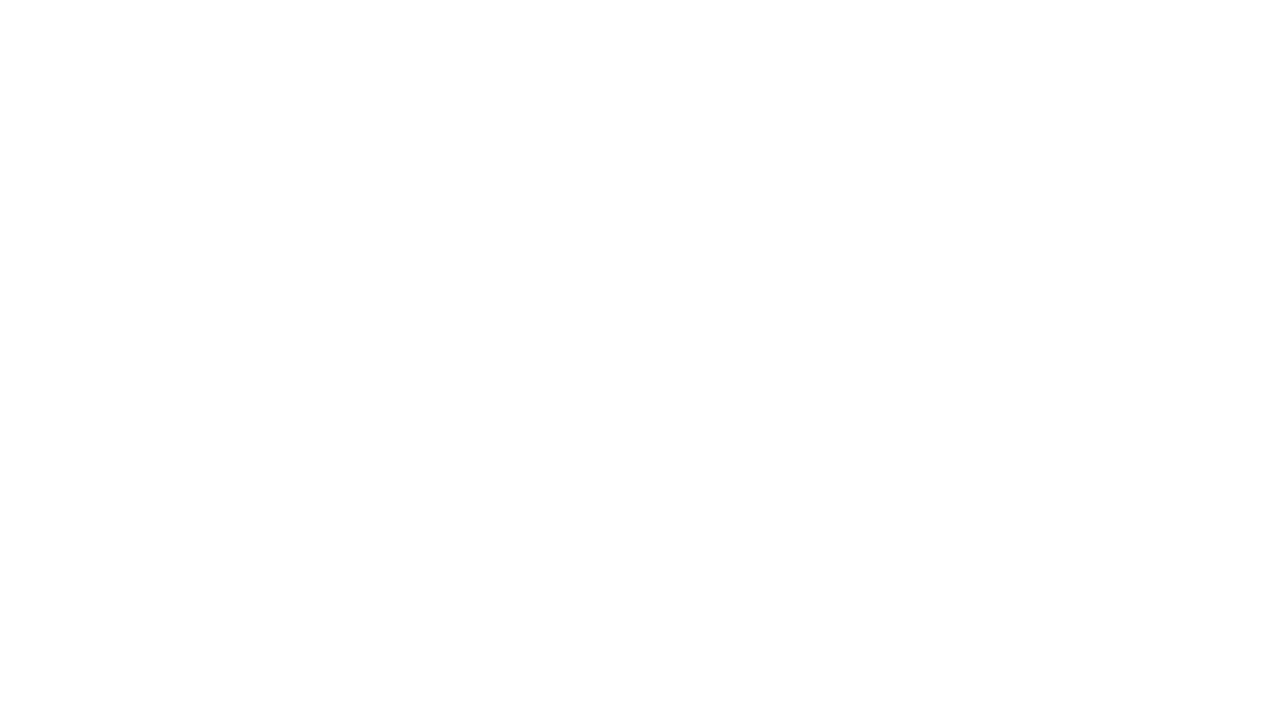

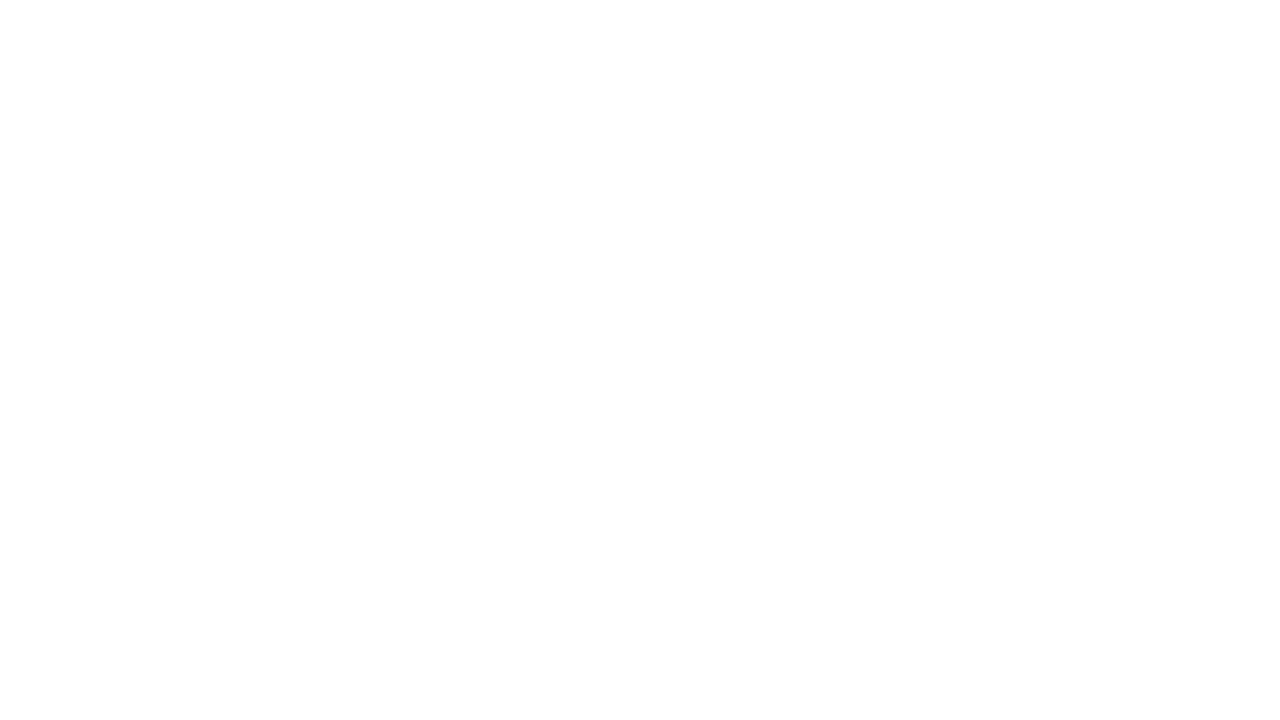